Tests drag and drop functionality on the jQuery UI demo page by switching into an iframe and dragging an element onto a drop target.

Starting URL: https://jqueryui.com/droppable/

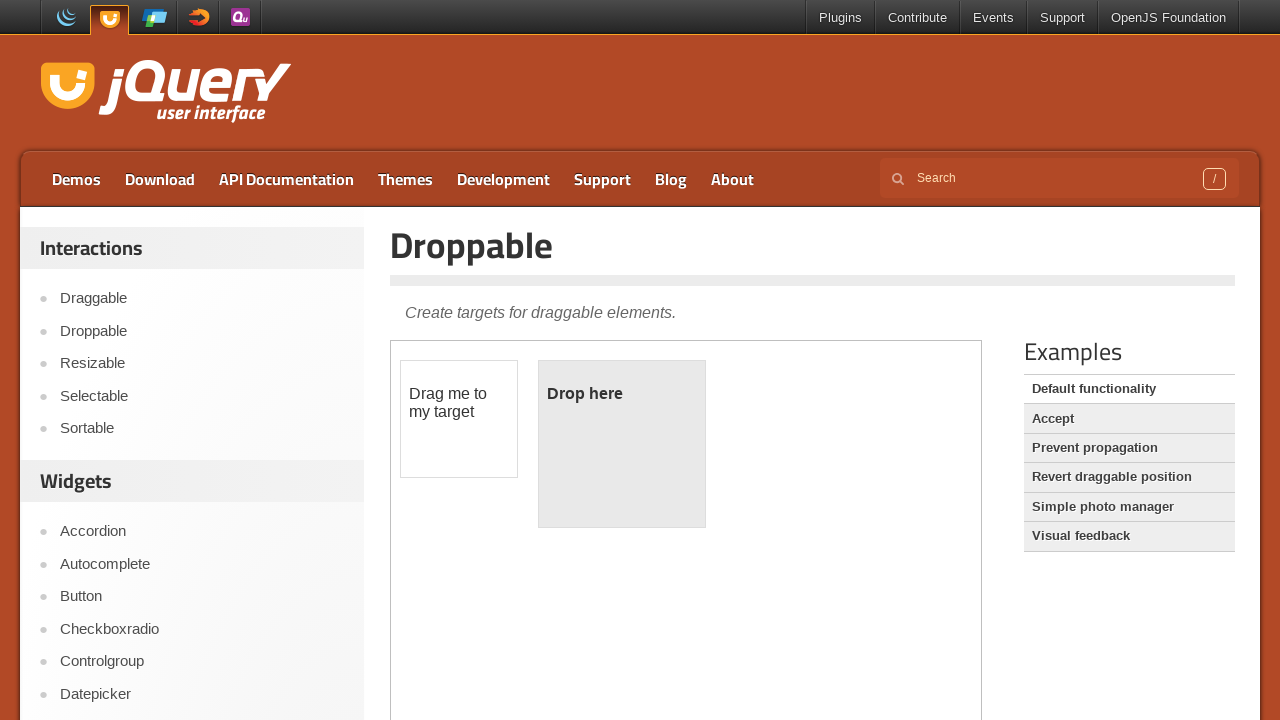

Located the demo iframe containing drag and drop elements
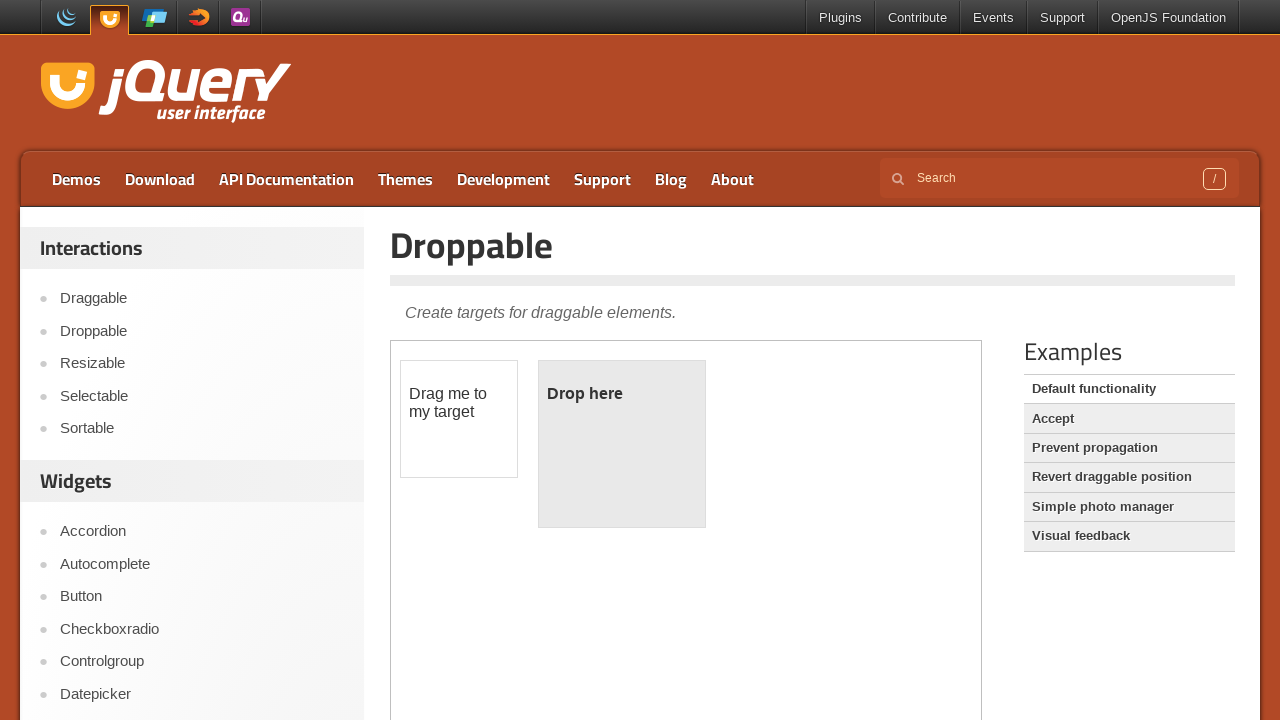

Located the draggable element (#draggable) within the iframe
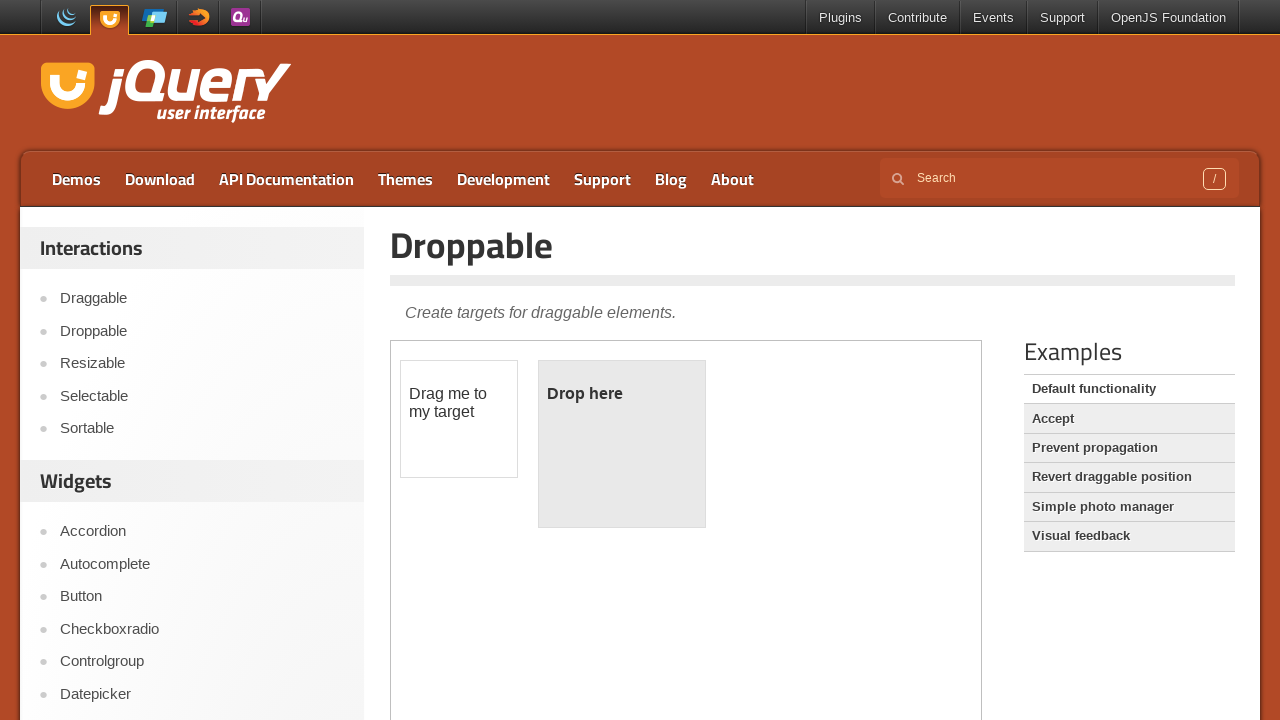

Located the droppable target element (#droppable) within the iframe
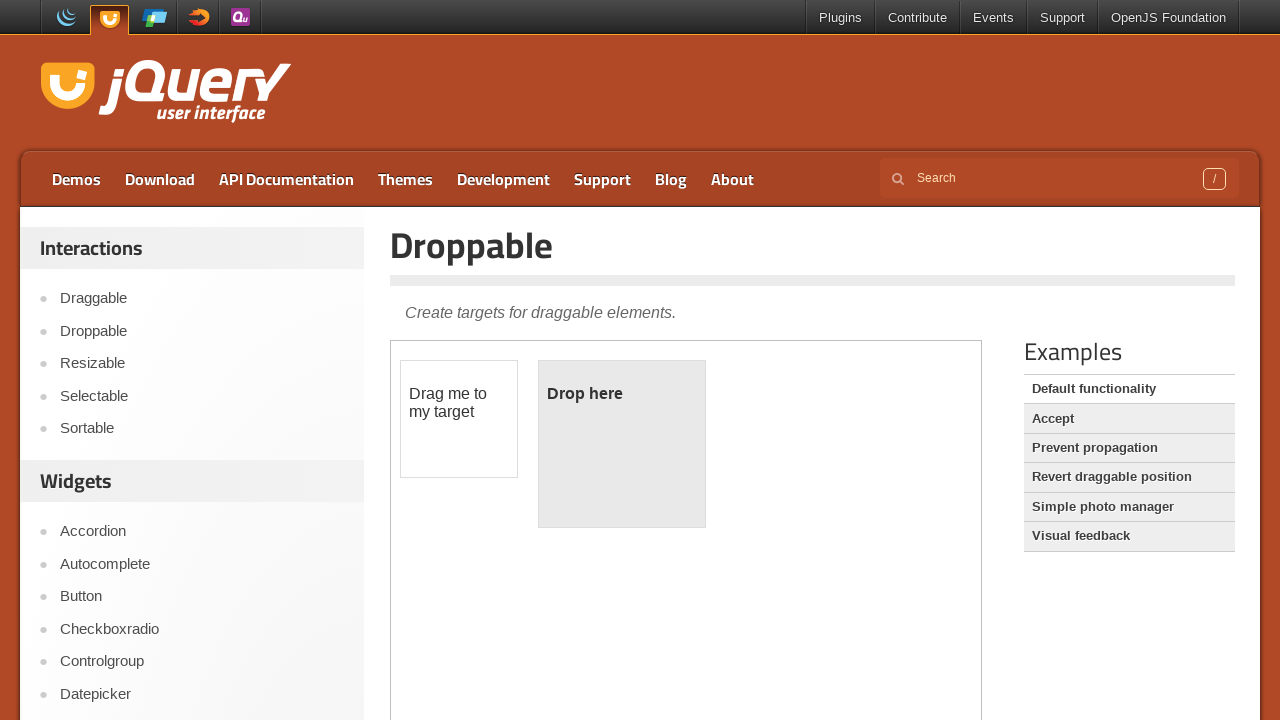

Successfully dragged the draggable element onto the droppable target at (622, 444)
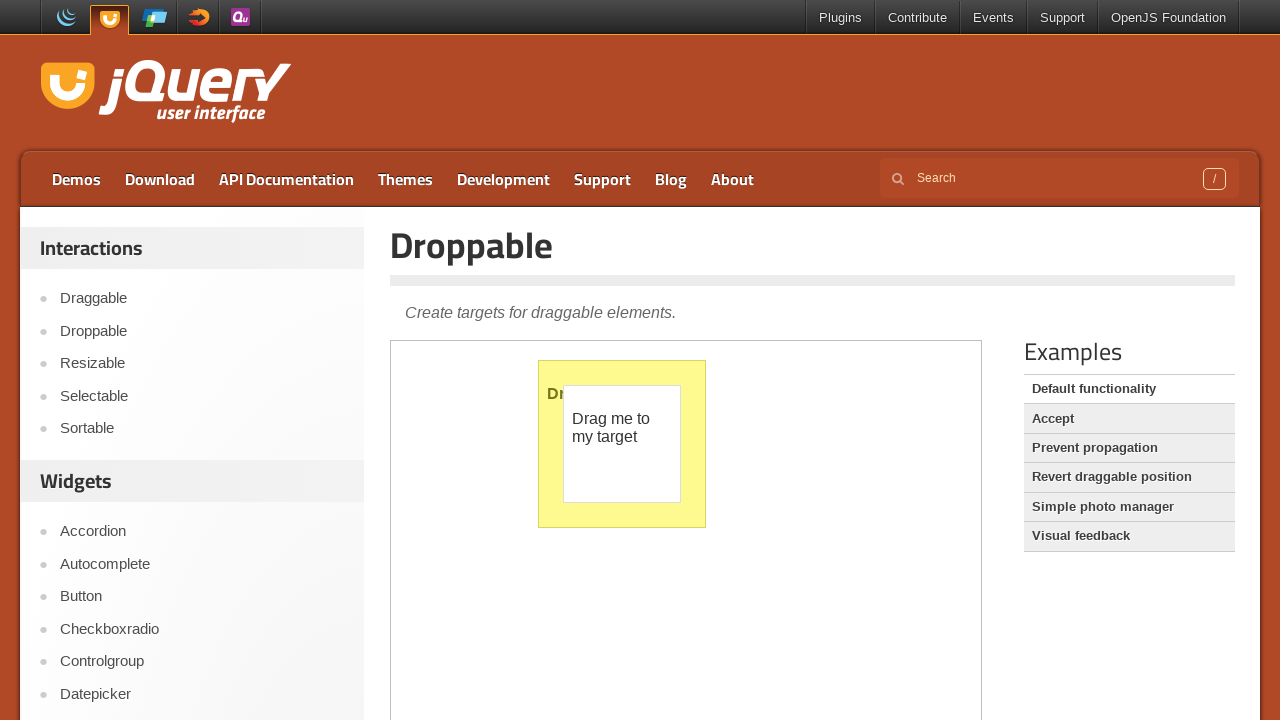

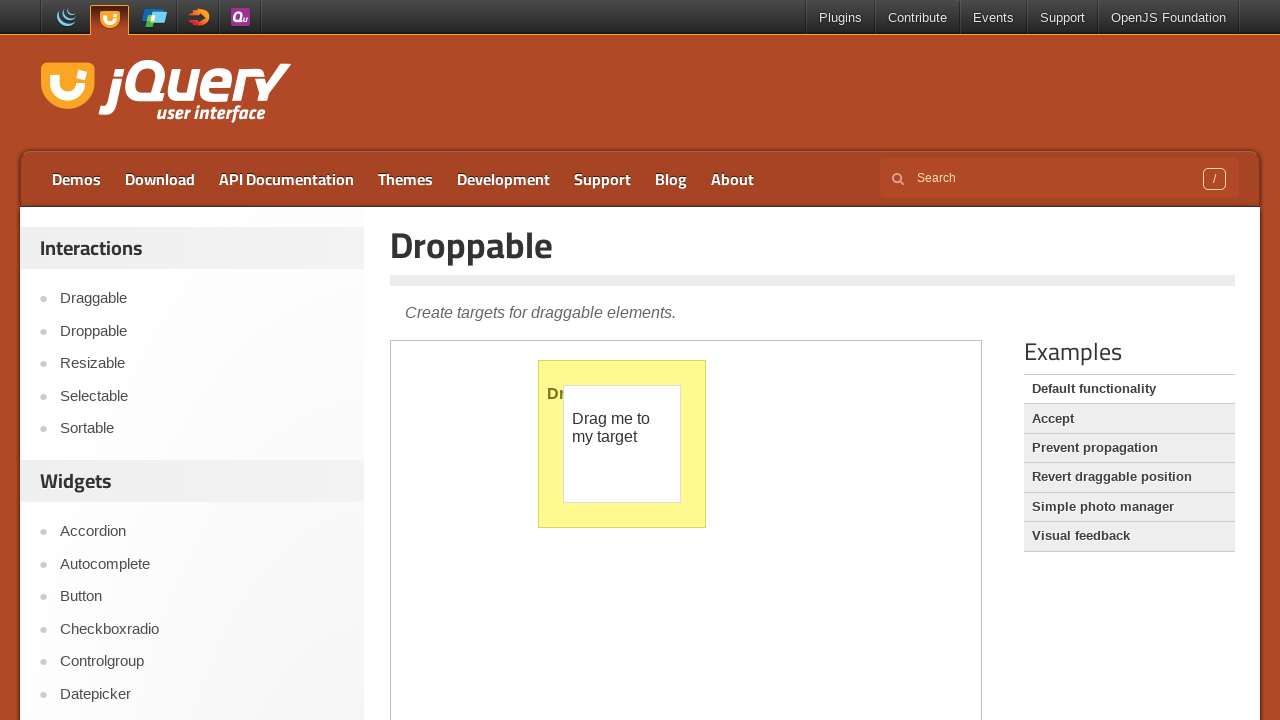